Tests mouse movement interactions by scrolling the page and moving the cursor to specific elements with offset positioning

Starting URL: https://www.selenium.dev/selenium/web/mouse_interaction.html

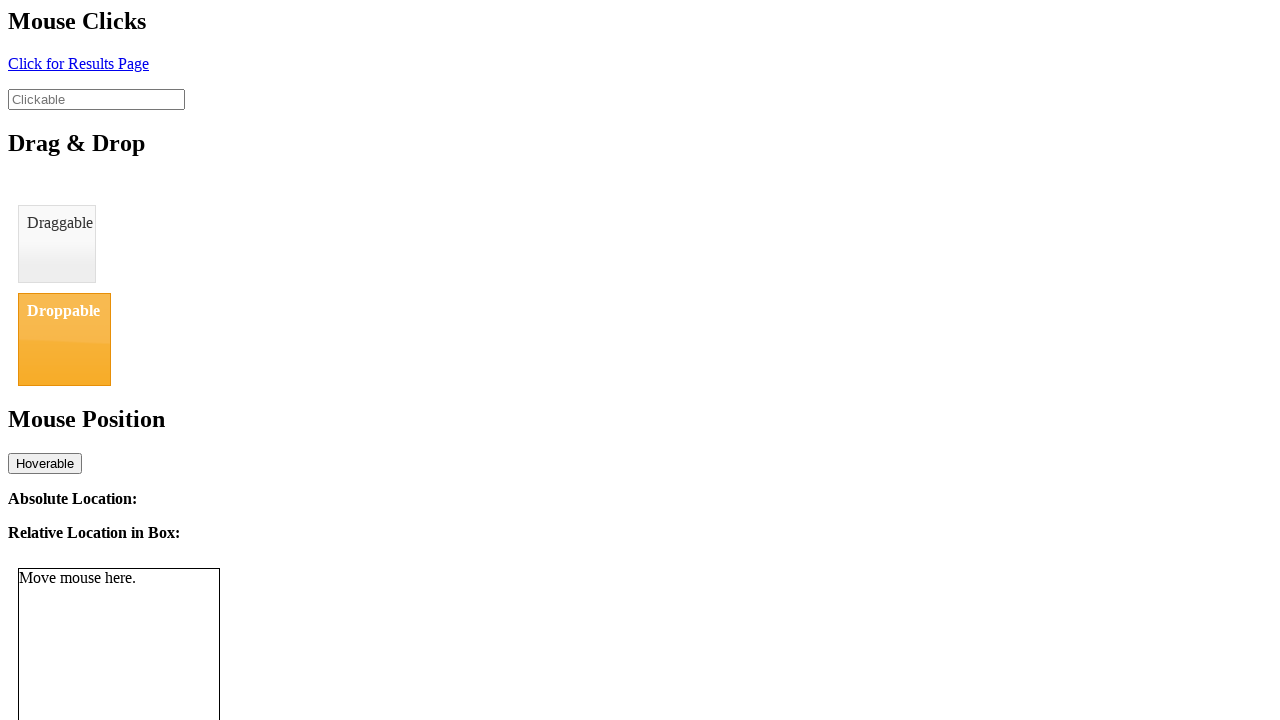

Located the mouse tracker box element
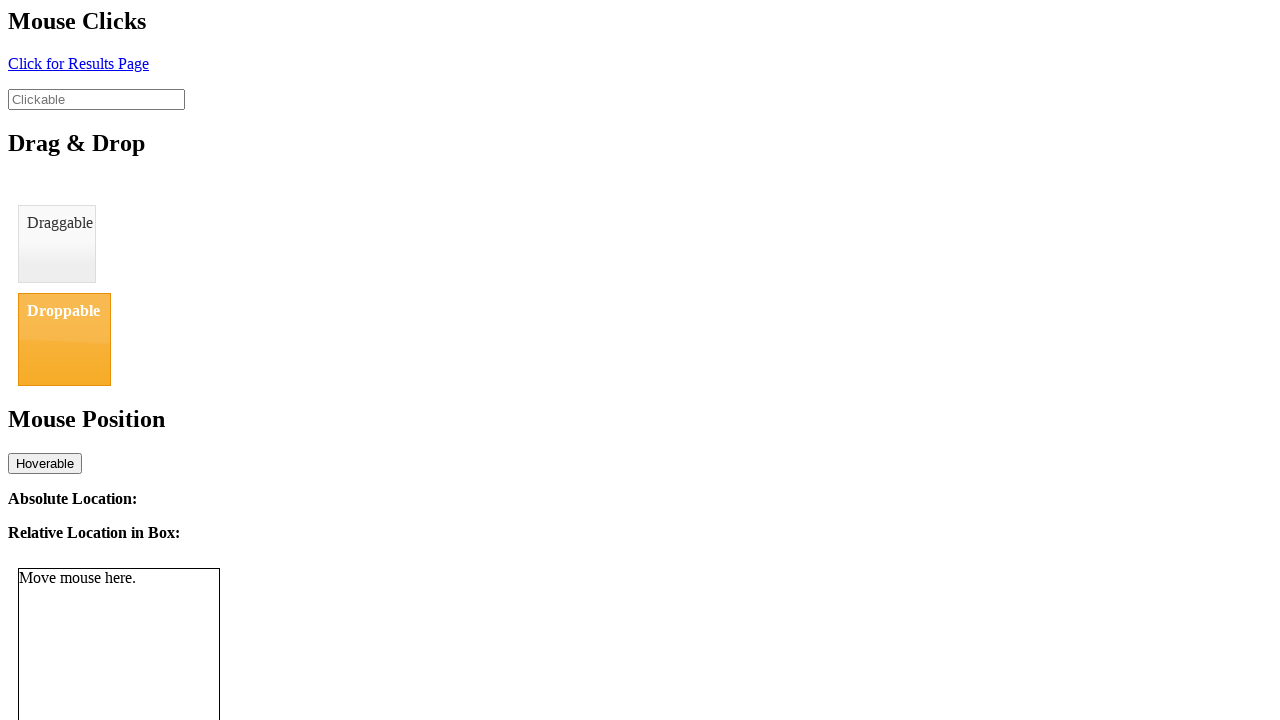

Scrolled page down by 1000 pixels
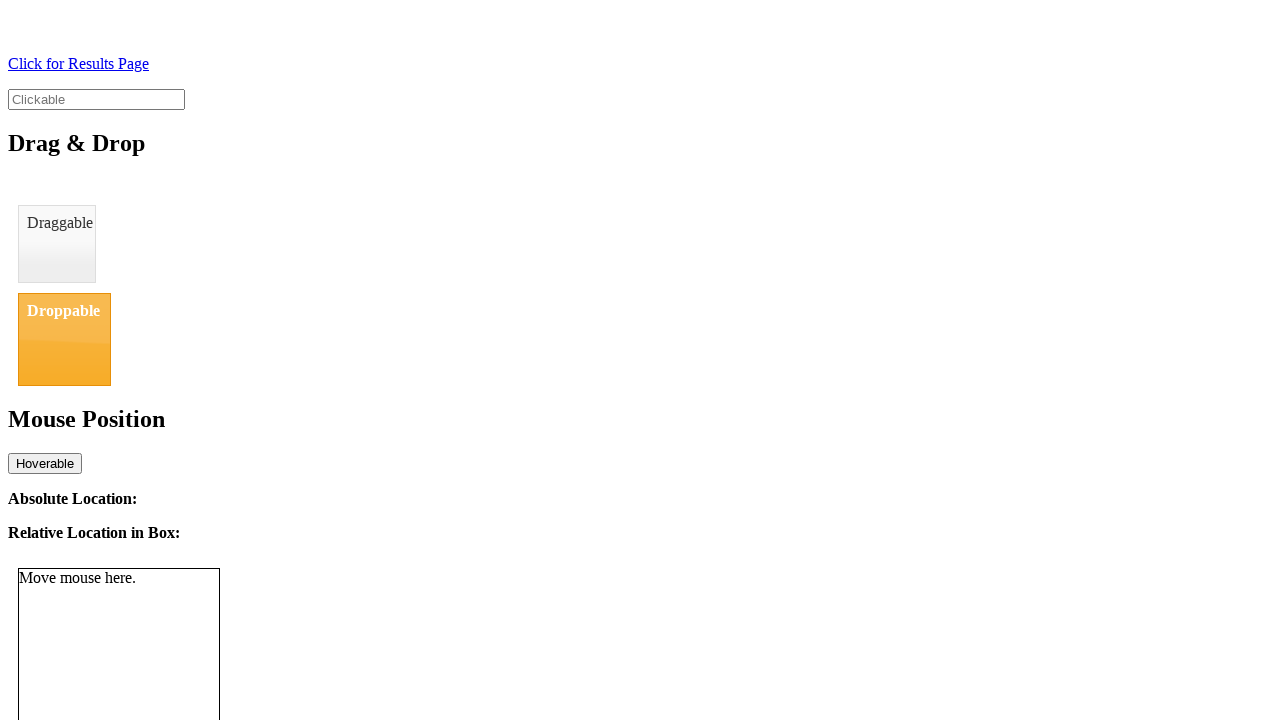

Moved mouse to center of tracker box at (119, 617) on #mouse-tracker
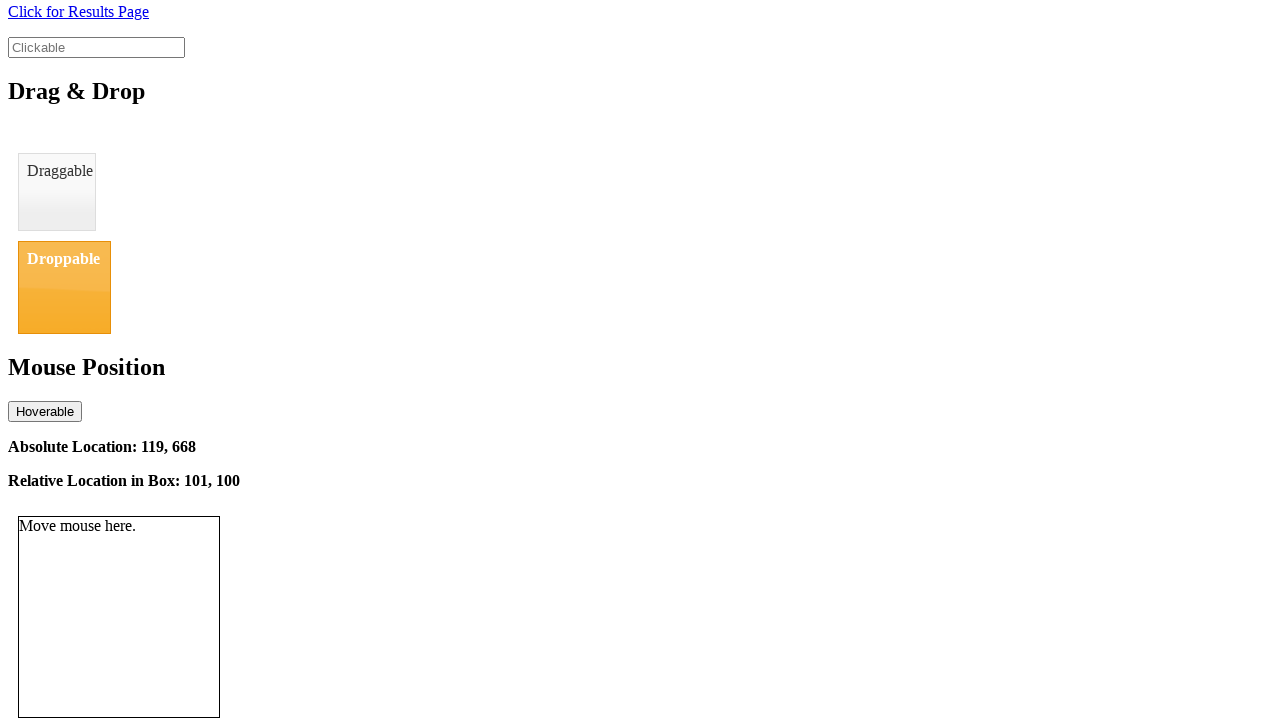

Retrieved bounding box coordinates of tracker box
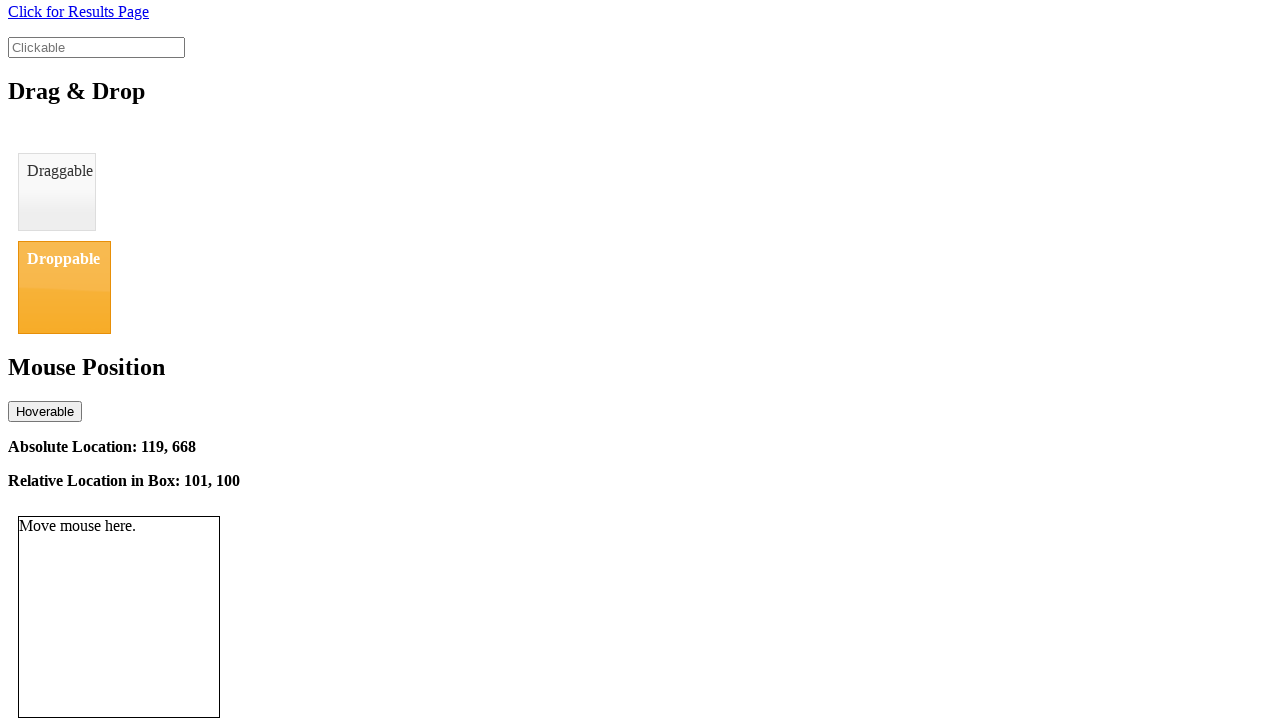

Moved mouse to 10px offset from tracker box top-left corner at (28, 526)
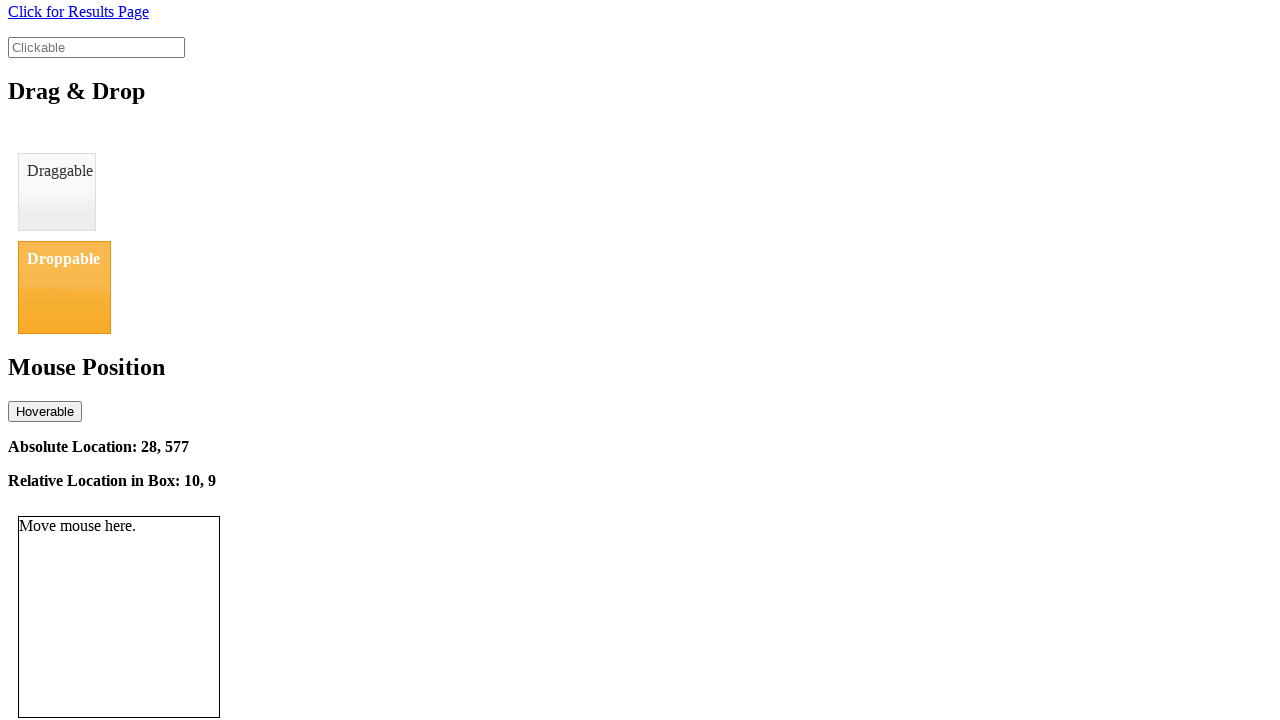

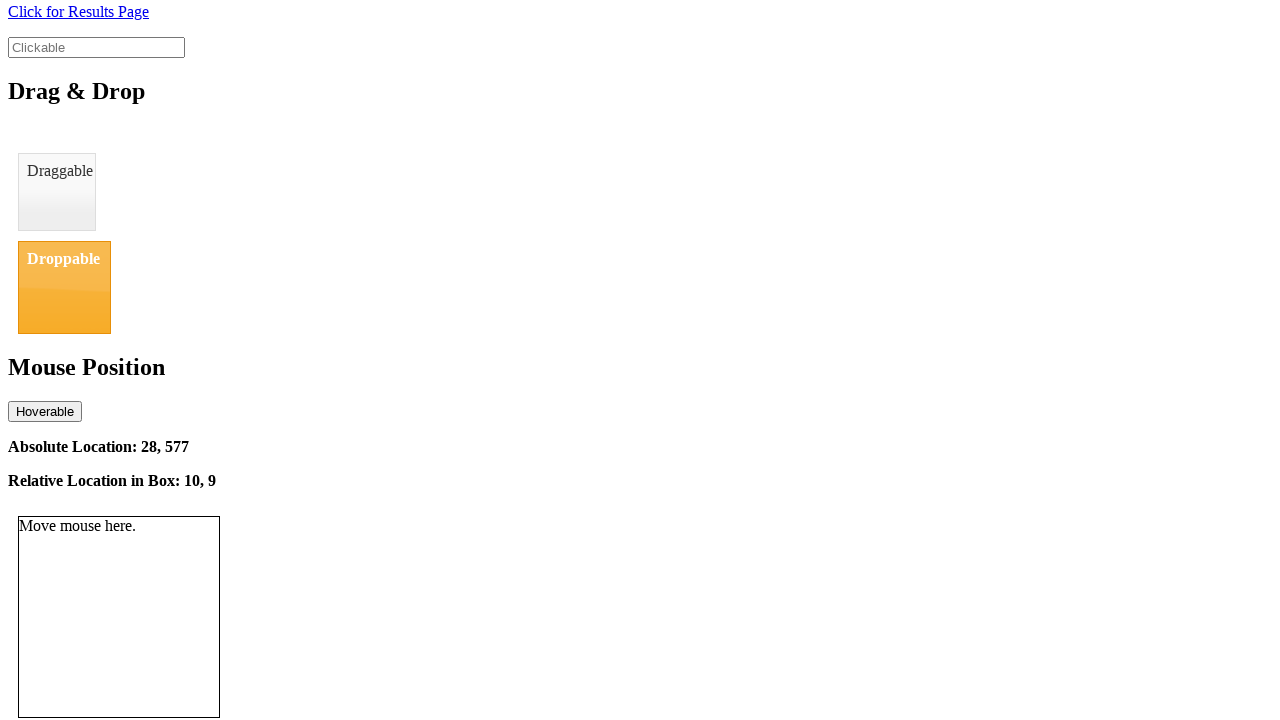